Tests form submission by extracting a hidden value from an element attribute, performing a mathematical calculation on it, filling in the answer field, checking required checkboxes, and submitting the form.

Starting URL: http://suninjuly.github.io/get_attribute.html

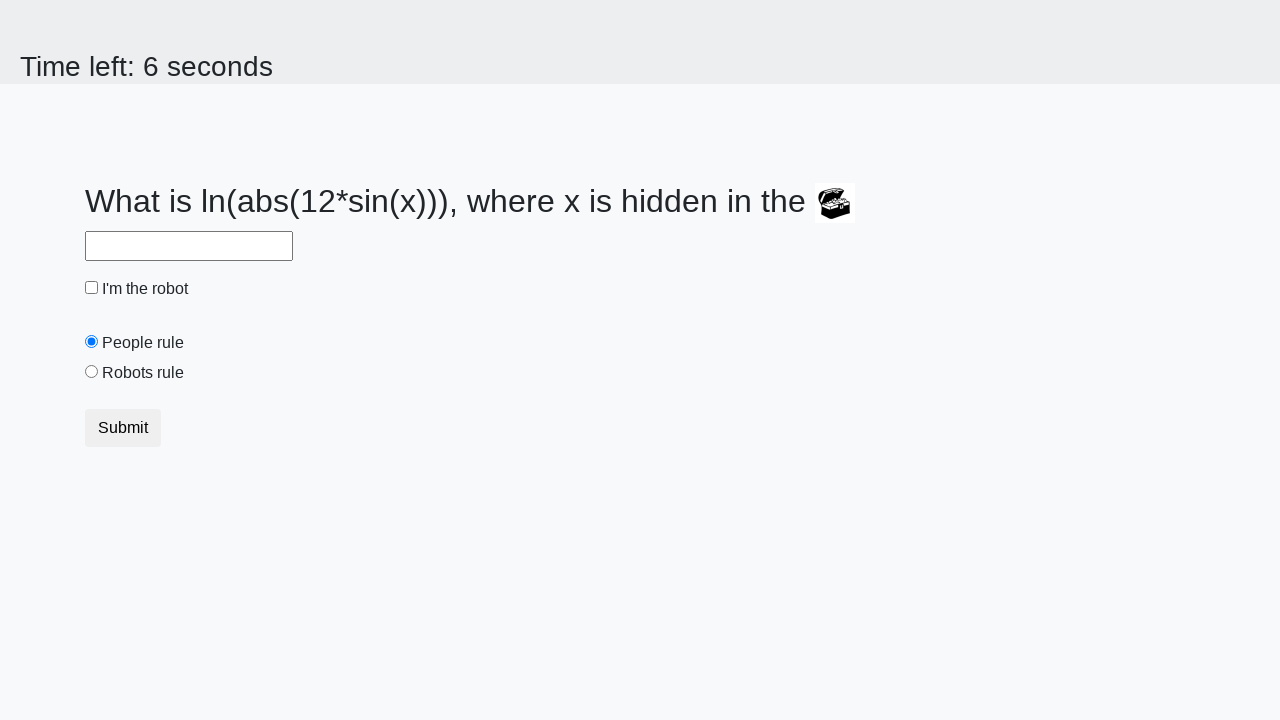

Located the treasure element with hidden valuex attribute
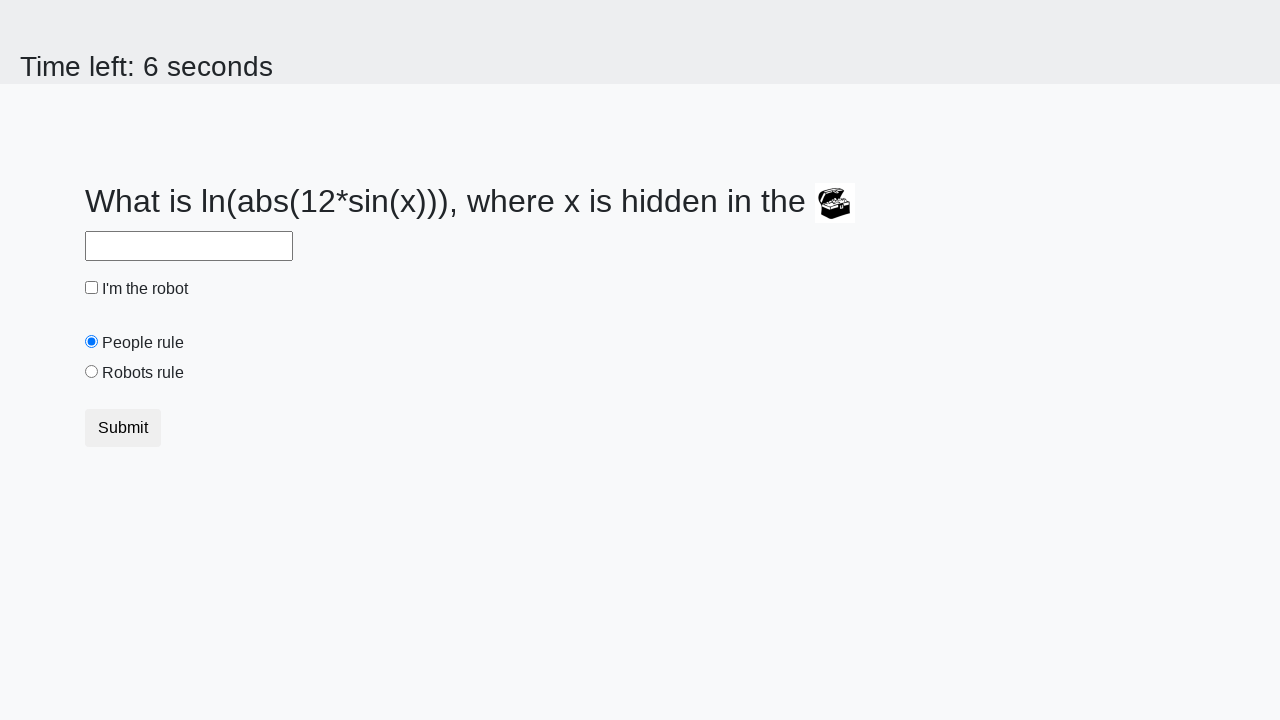

Extracted valuex attribute value: 238
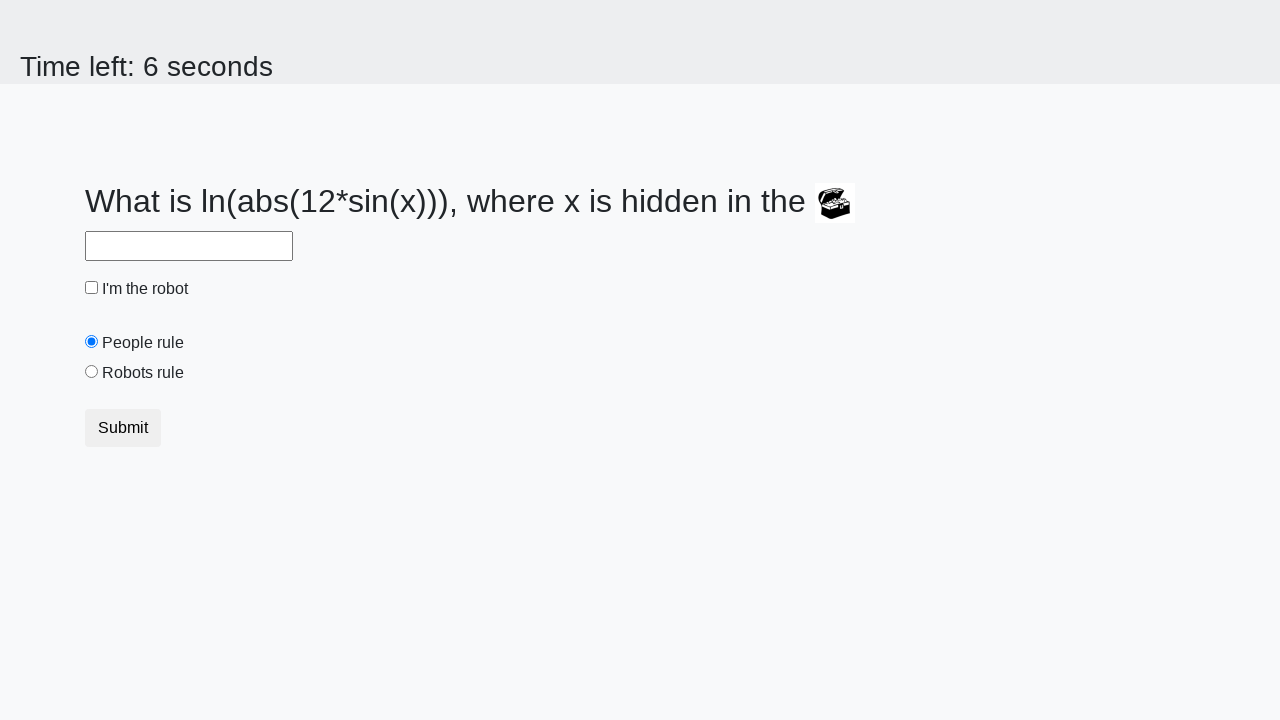

Calculated mathematical answer: log(|12*sin(238)|) = 2.1133734570059244
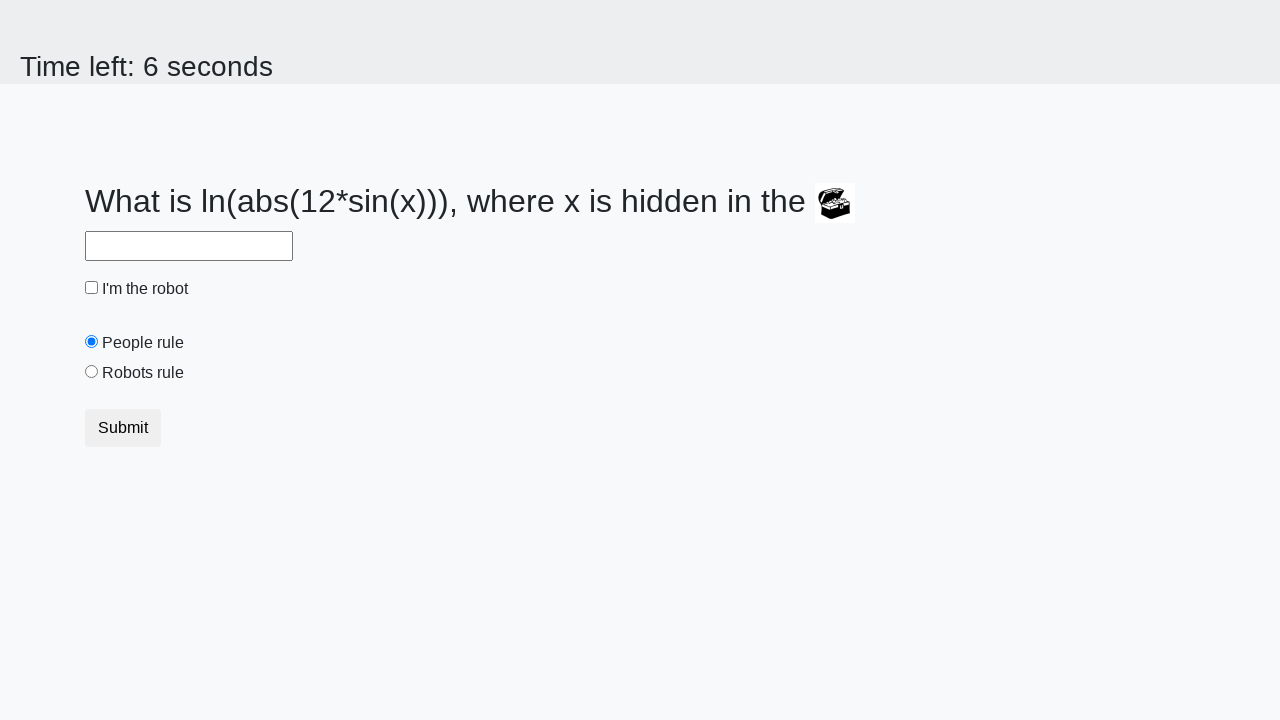

Filled answer field with calculated value: 2.1133734570059244 on #answer
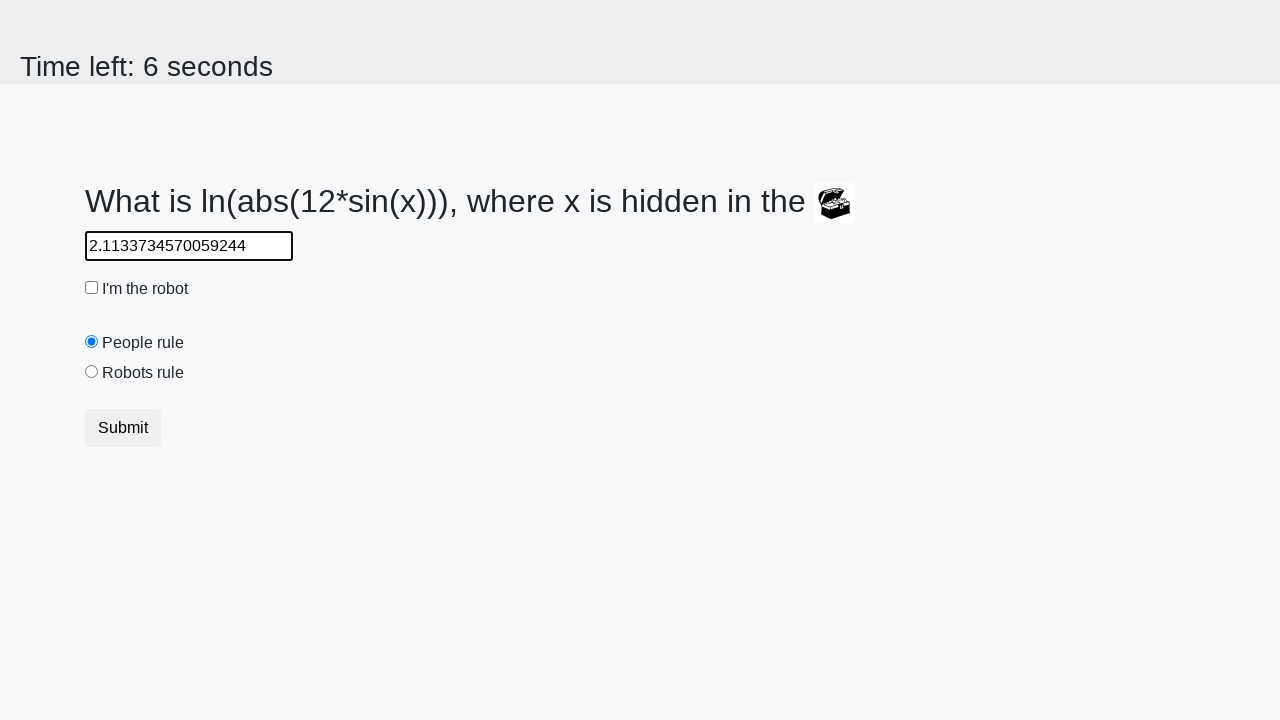

Checked the robot checkbox at (92, 288) on #robotCheckbox
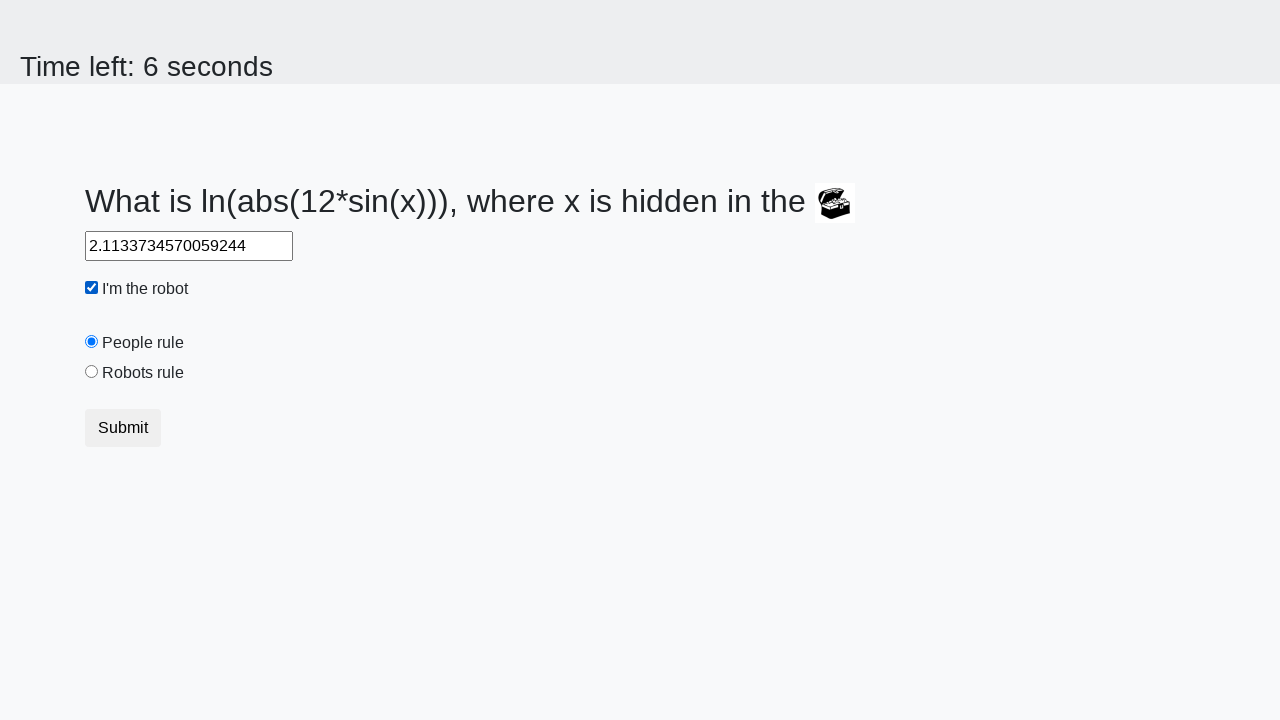

Checked the robots rule checkbox at (92, 372) on #robotsRule
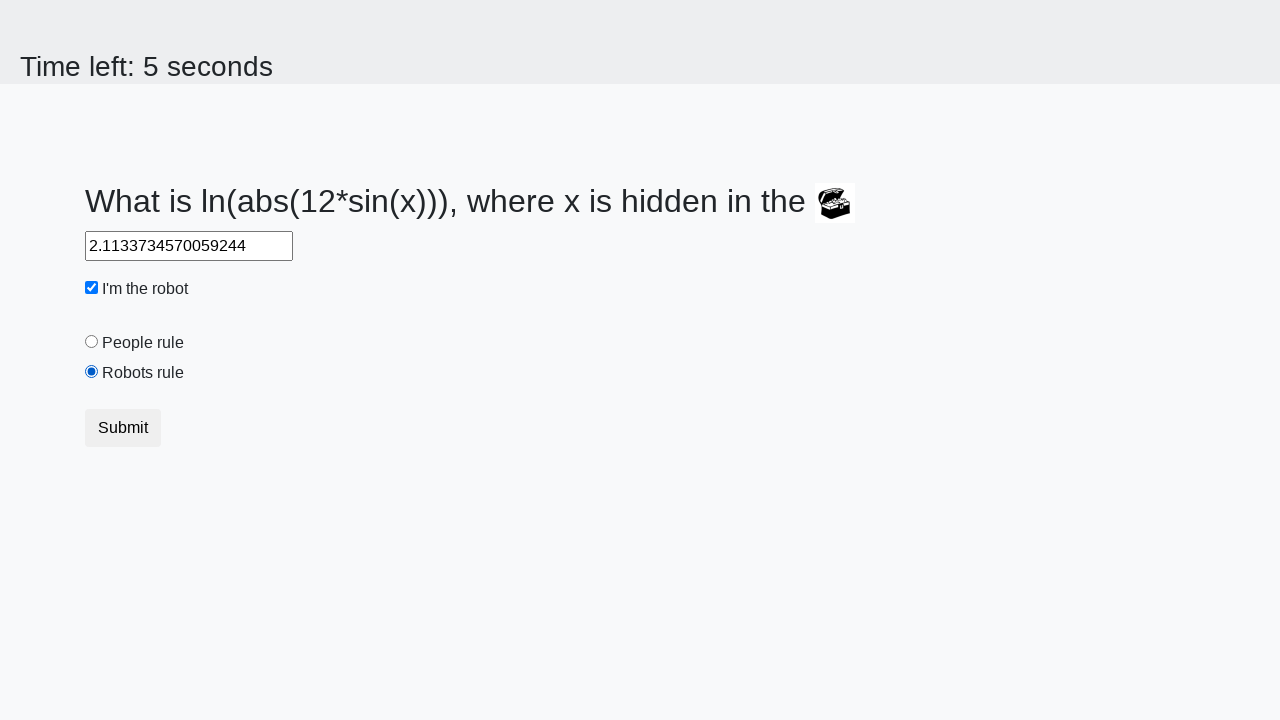

Submitted the form at (123, 428) on button[type='submit']
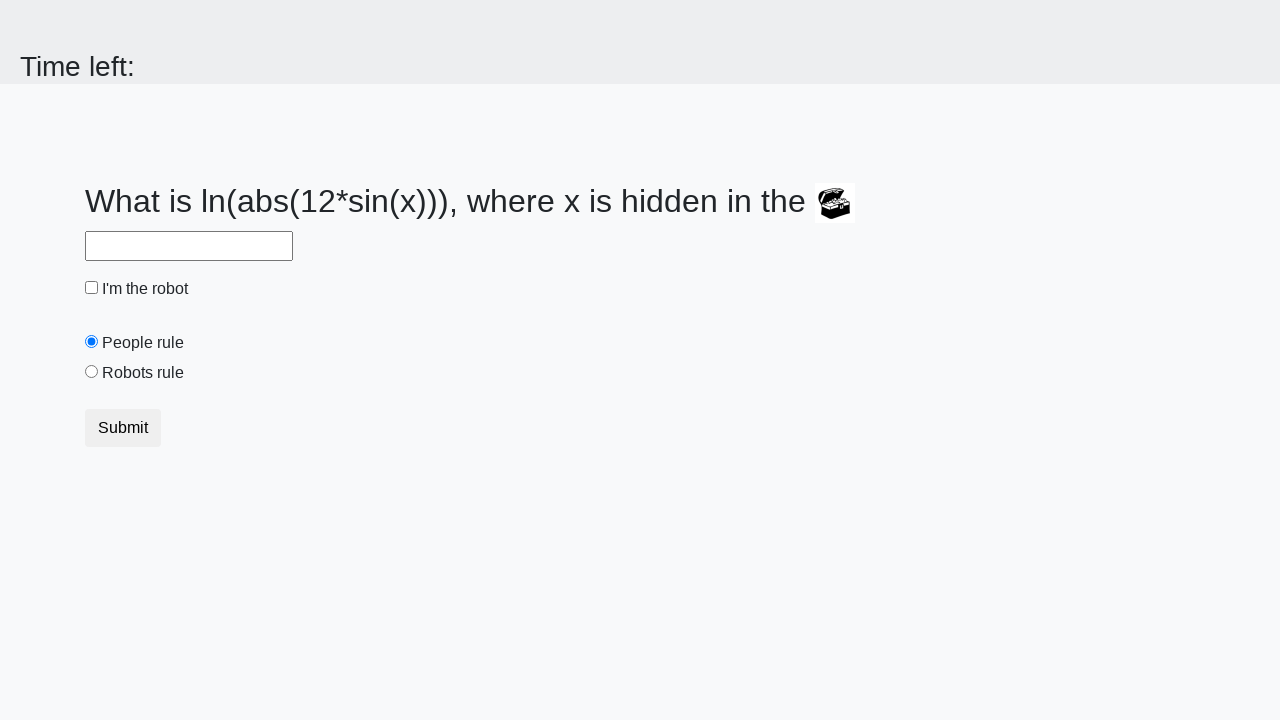

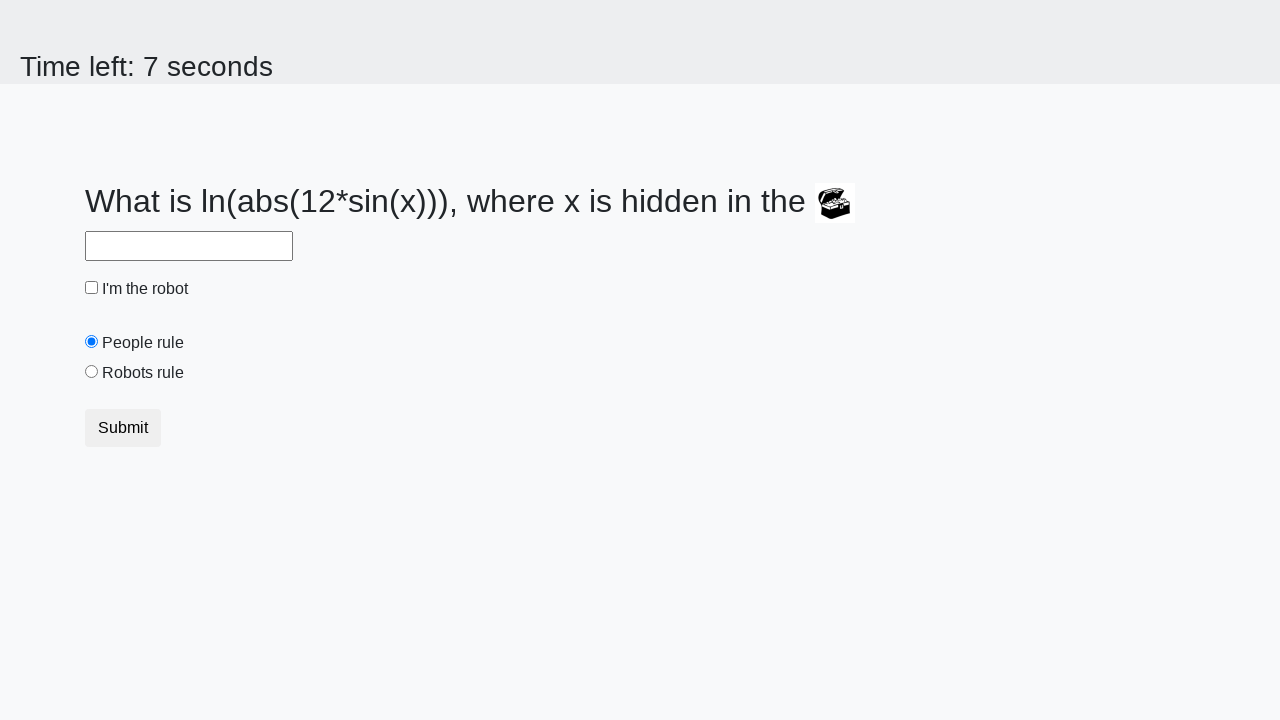